Tests drag and drop functionality by dragging an image element and dropping it into a box element

Starting URL: https://formy-project.herokuapp.com/dragdrop

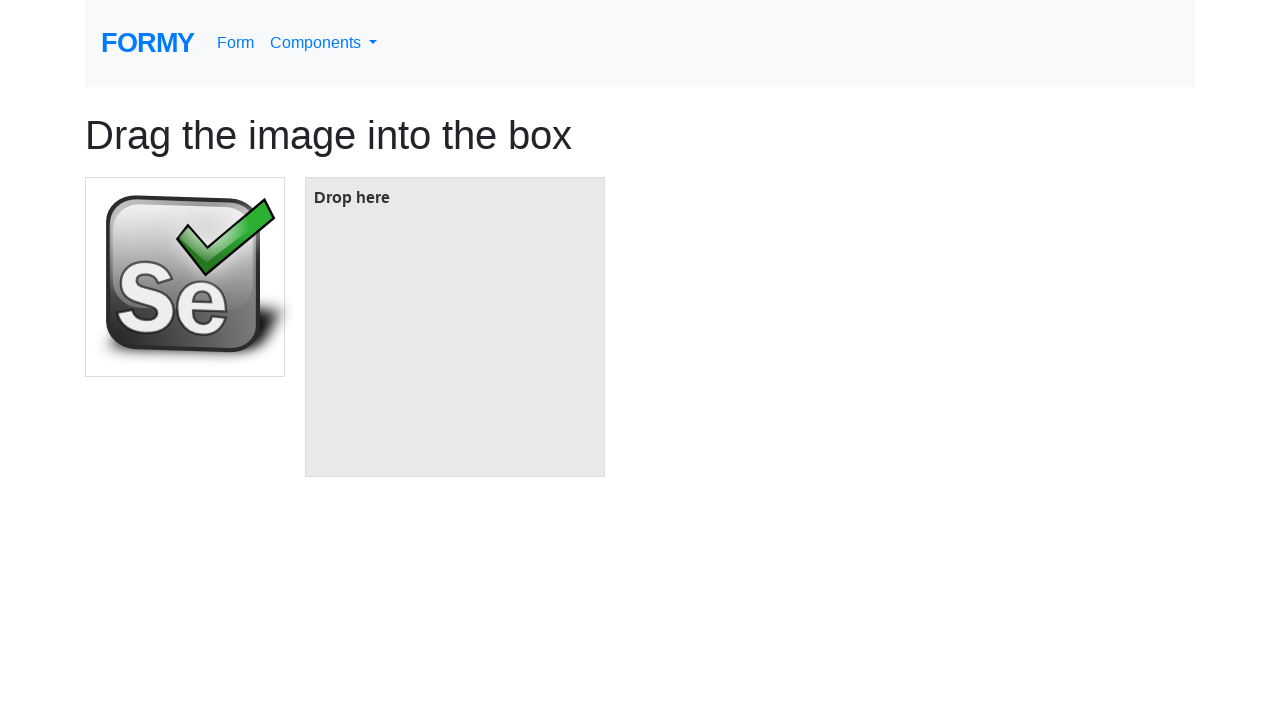

Located the image element to drag
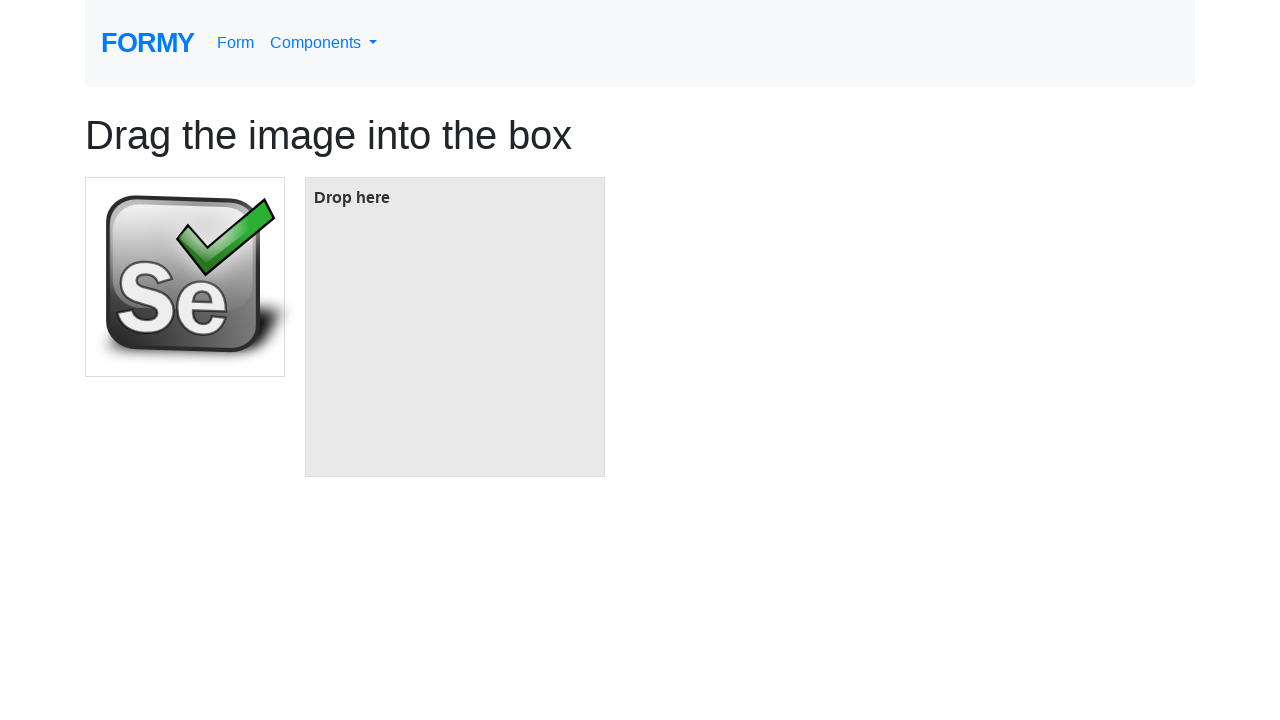

Located the target box element
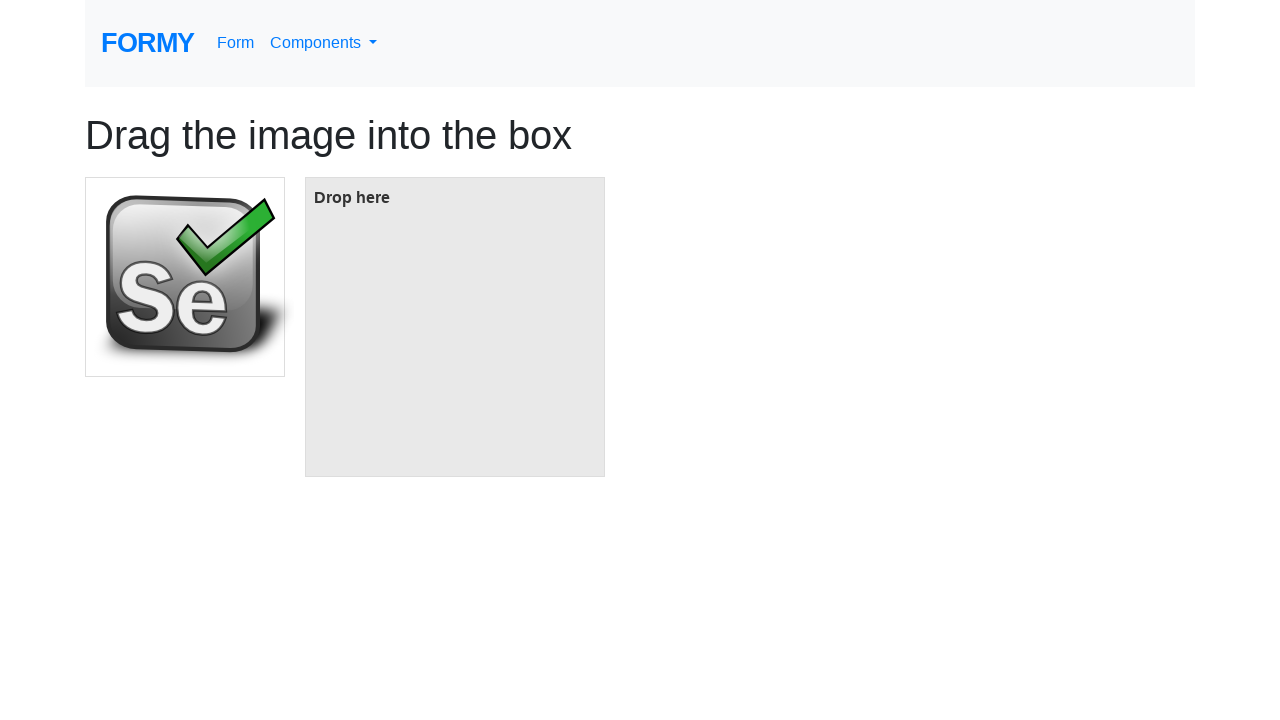

Dragged image element and dropped it into the box element at (455, 327)
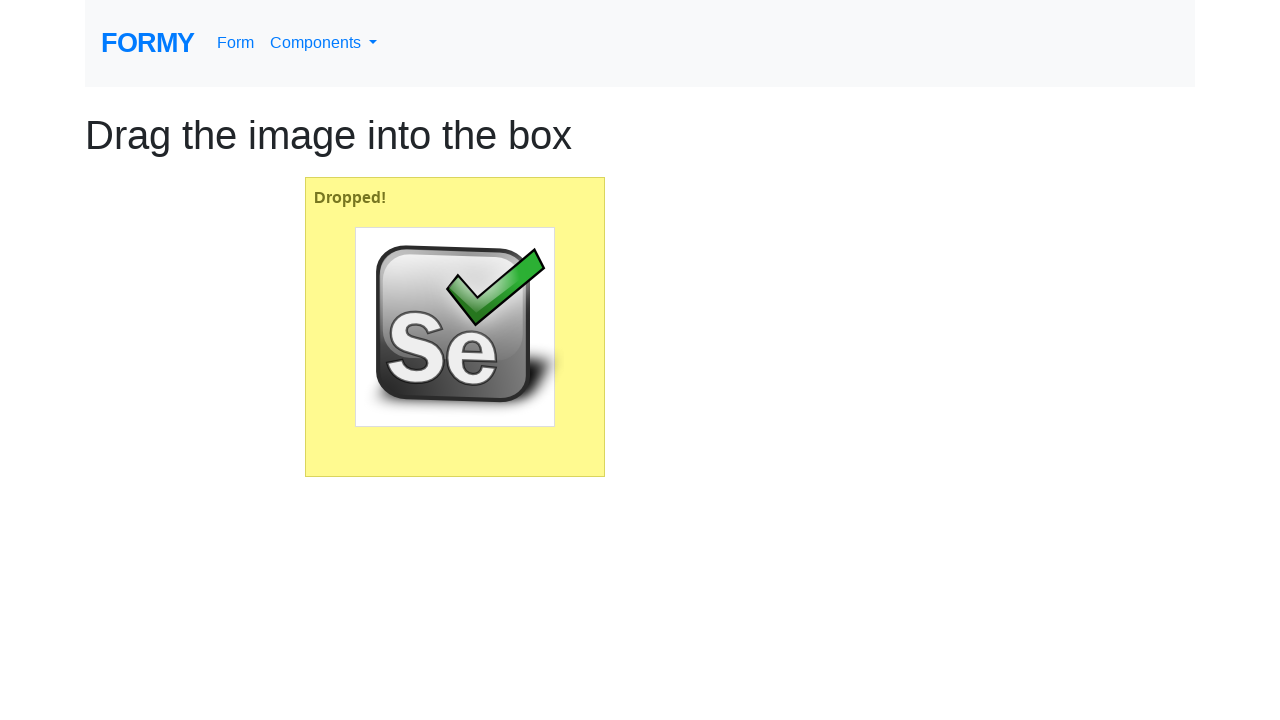

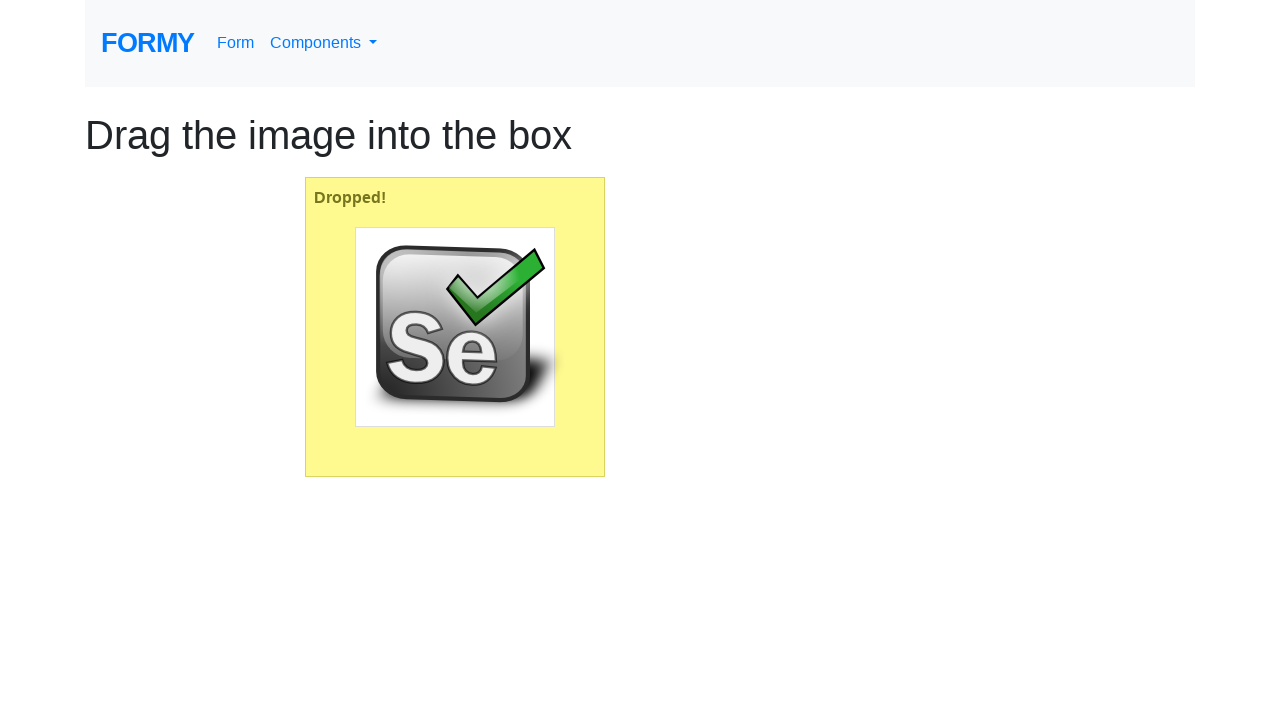